Navigates to the Komputronik Polish electronics retailer homepage and waits for it to load

Starting URL: https://komputronik.pl

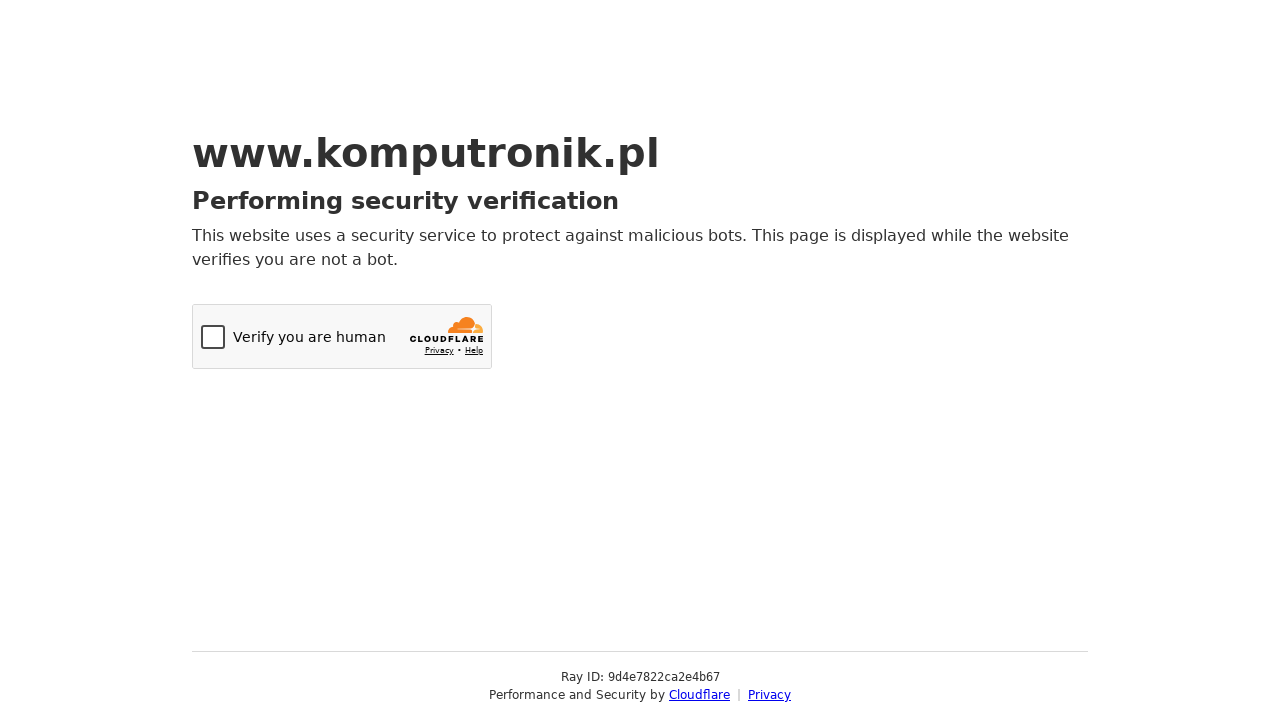

Navigated to Komputronik Polish electronics retailer homepage
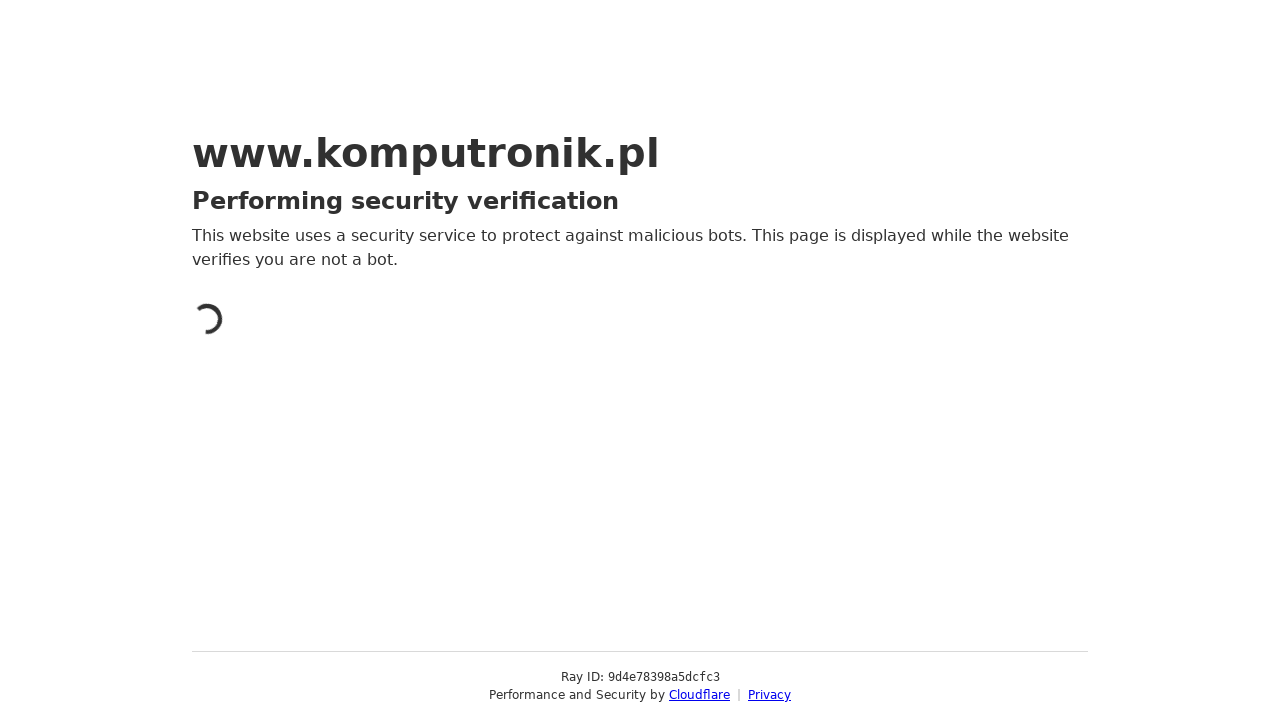

Waited for page to fully load (domcontentloaded)
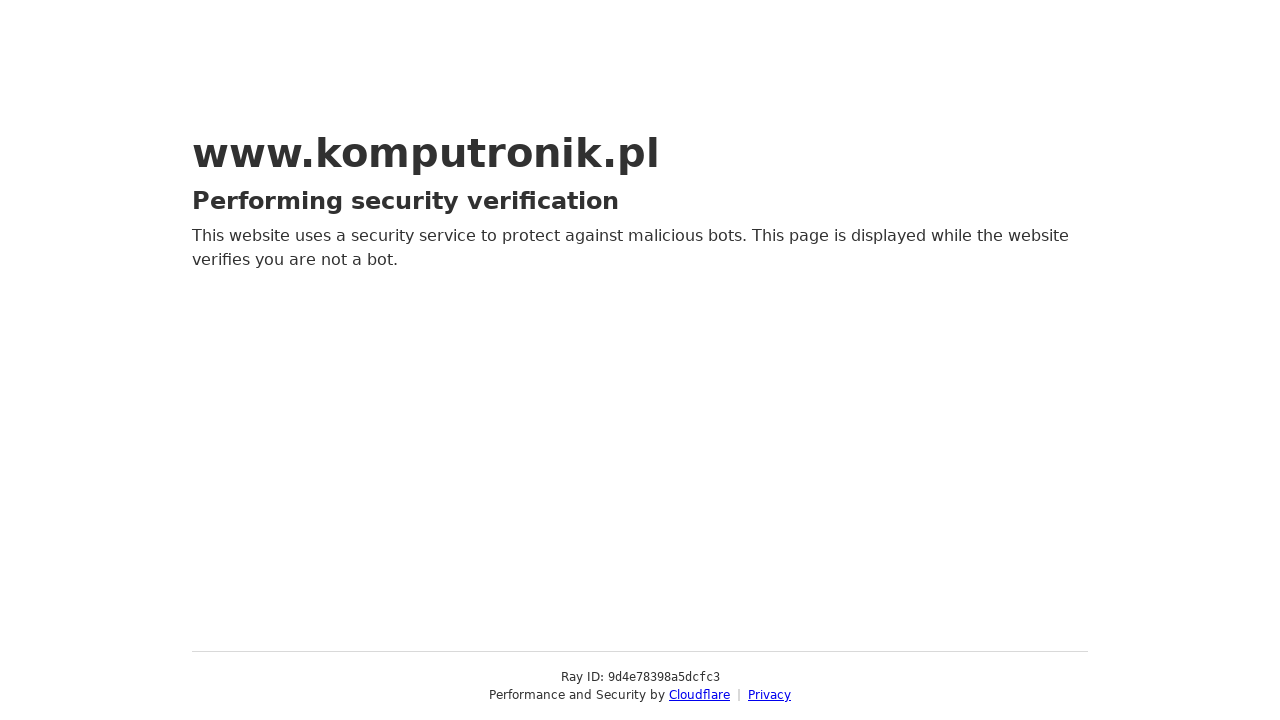

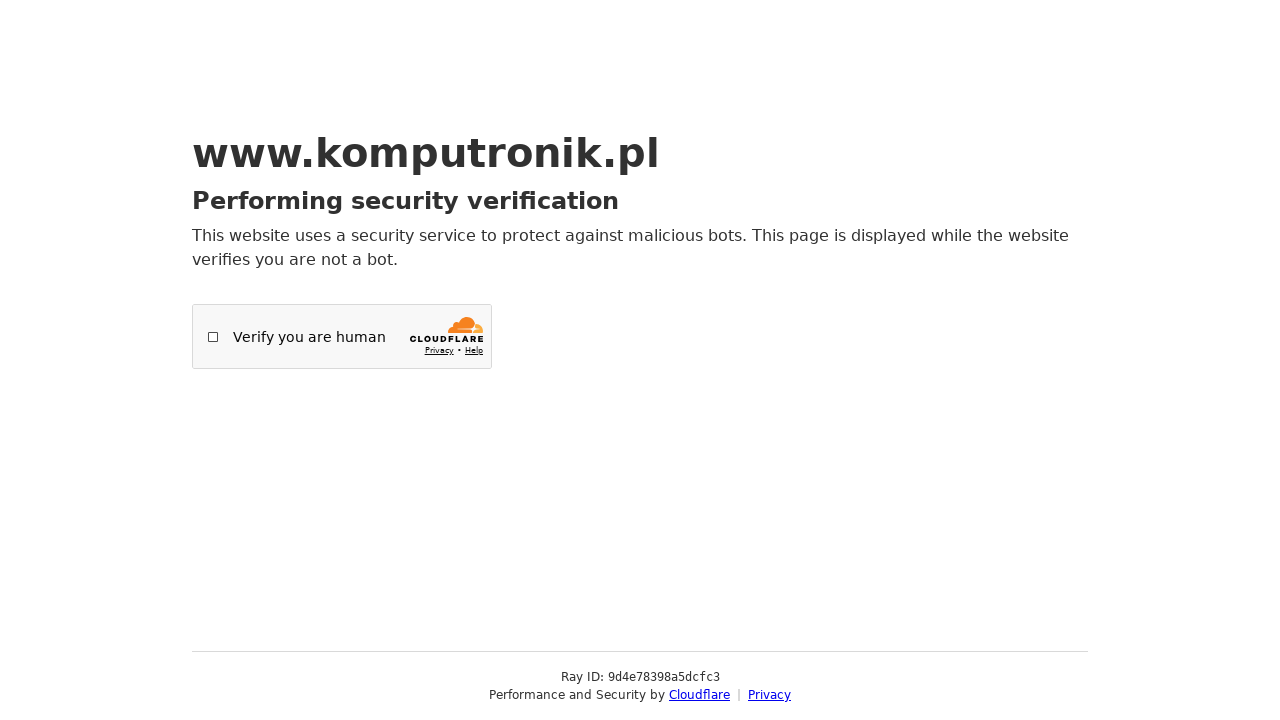